Fills out a simple form with personal information (first name, last name, city, country) and submits it

Starting URL: https://suninjuly.github.io/simple_form_find_task.html

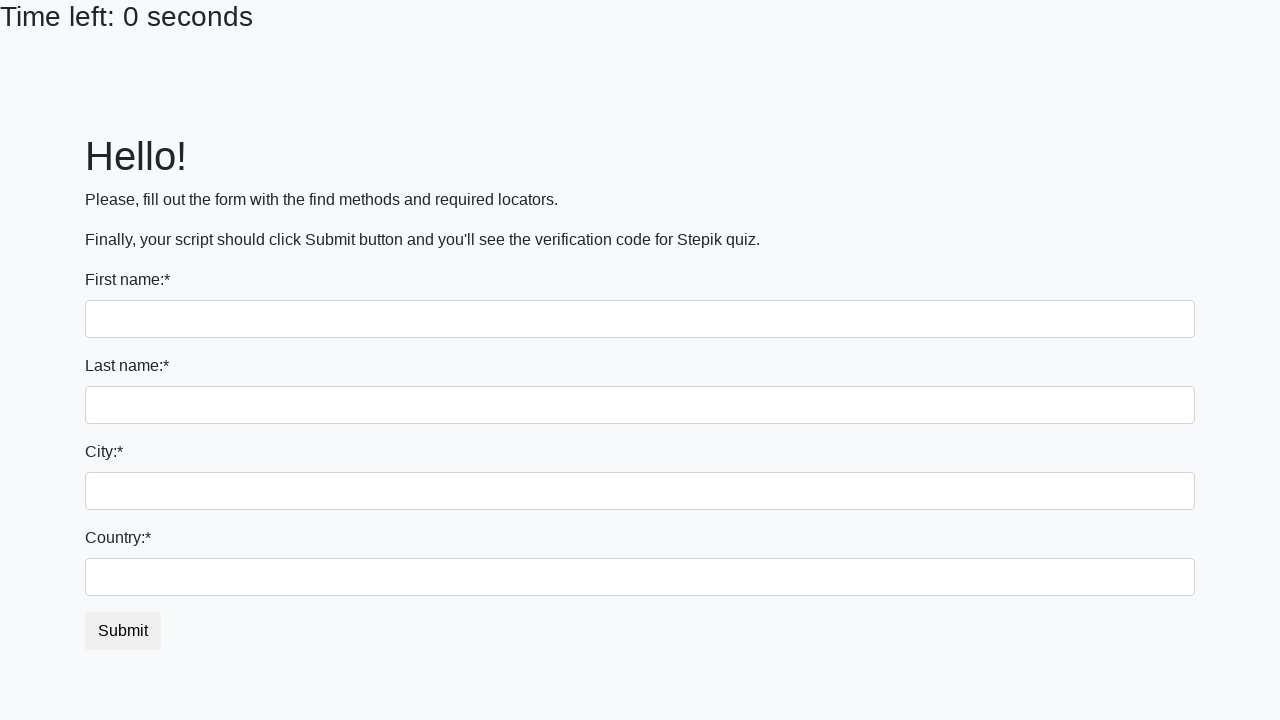

Filled first name field with 'Ivan' on input:first-of-type
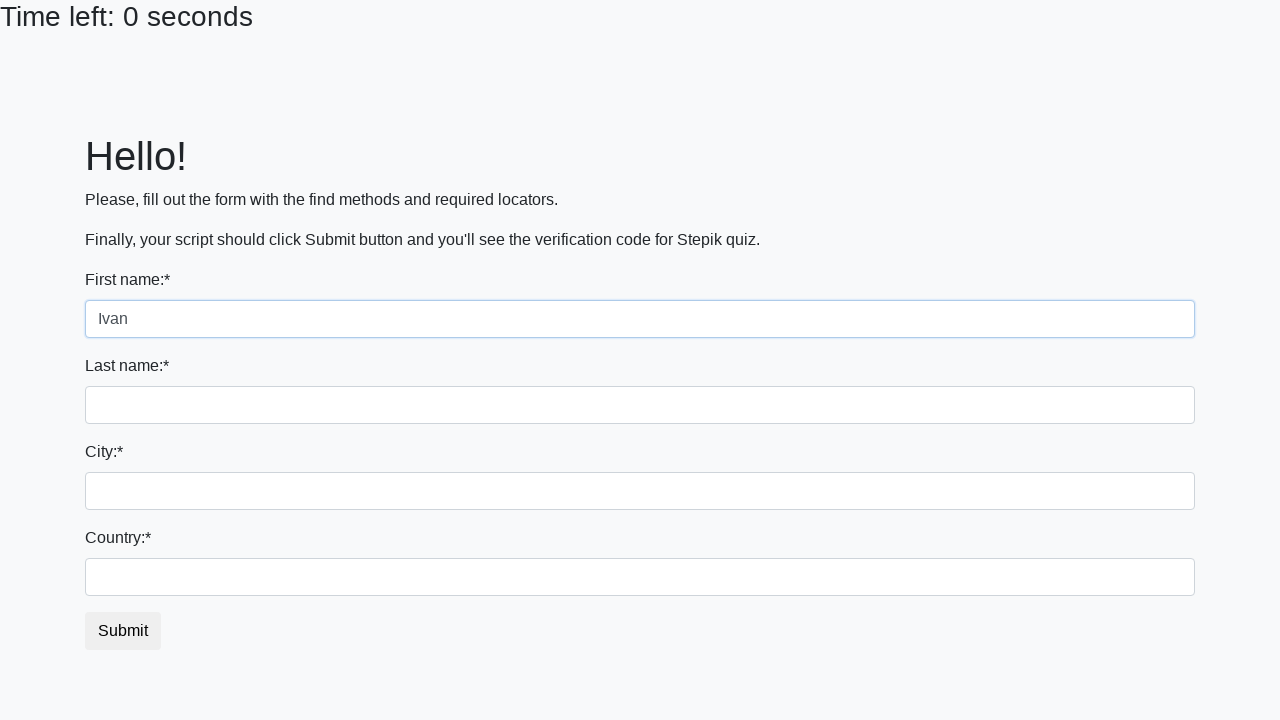

Filled last name field with 'Petrov' on input[name='last_name']
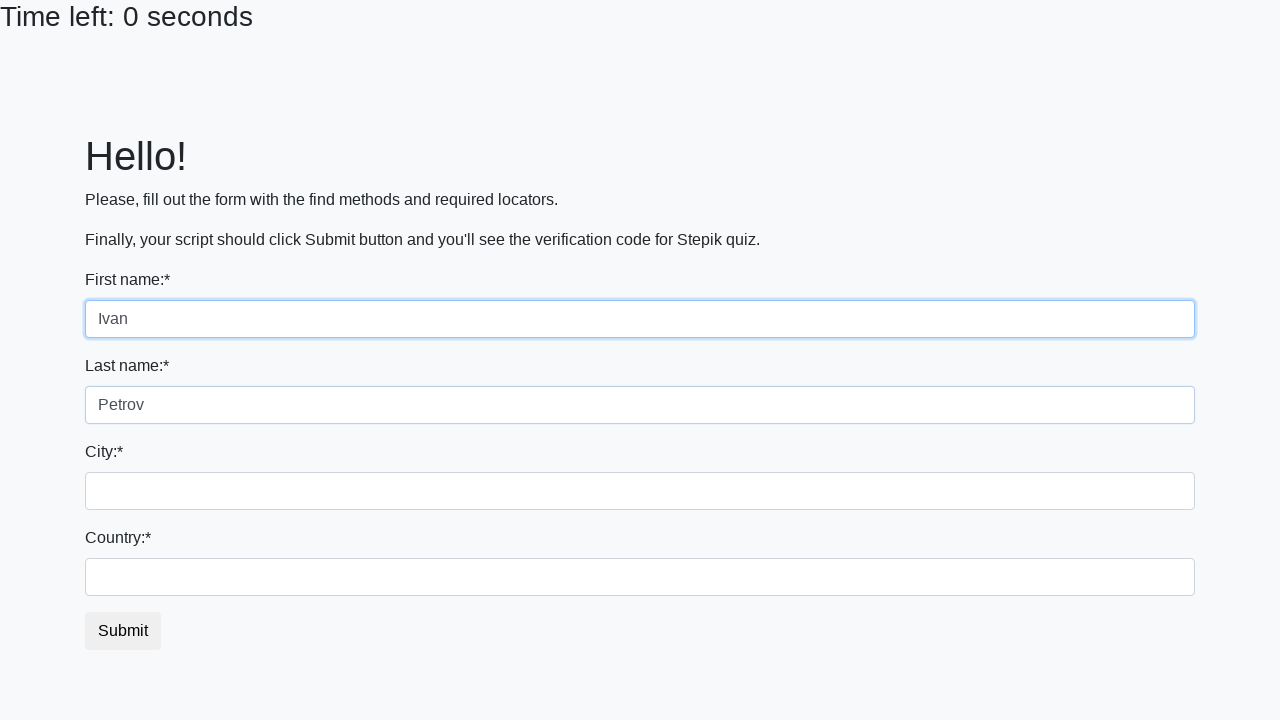

Filled city field with 'Smolensk' on input.city
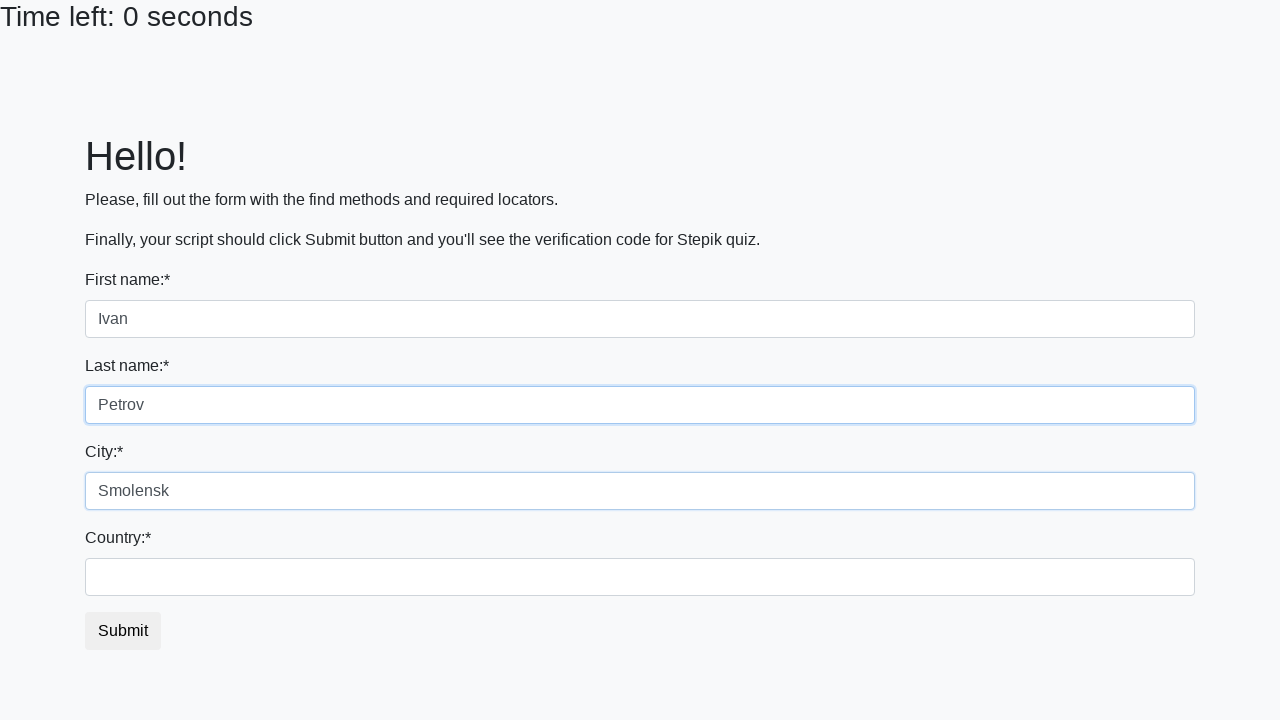

Filled country field with 'Russia' on #country
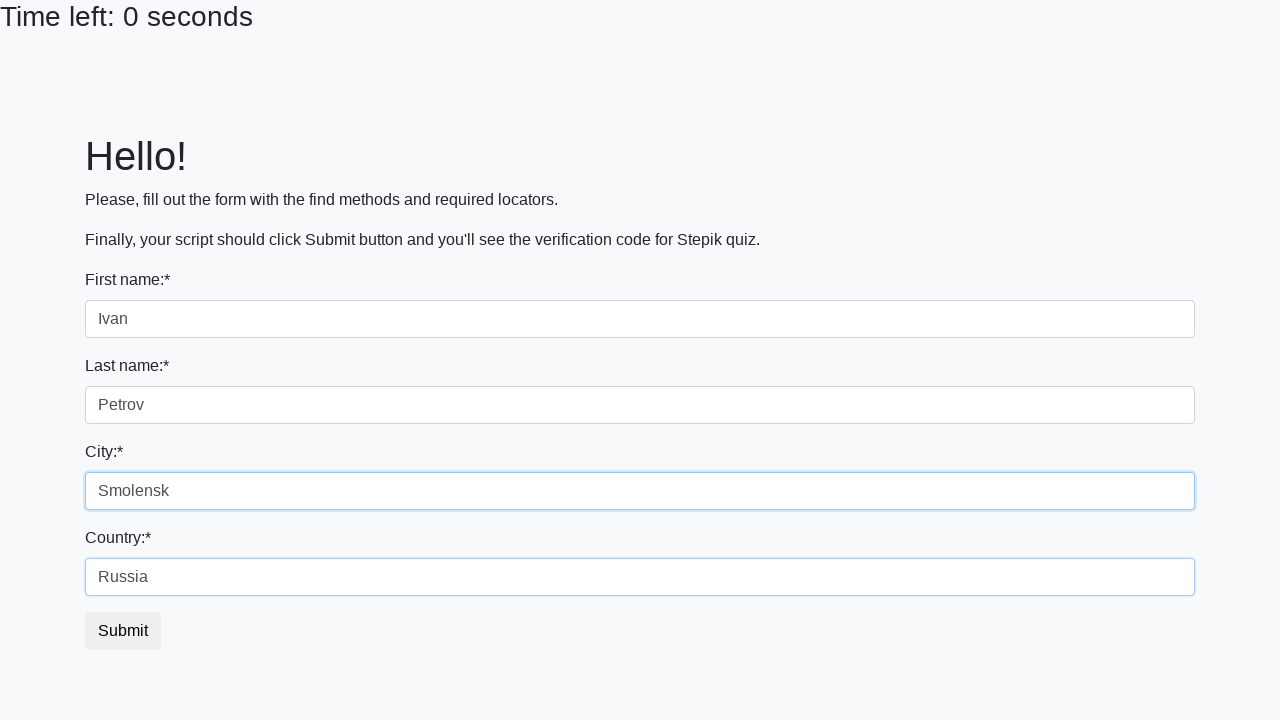

Clicked submit button at (123, 631) on #submit_button
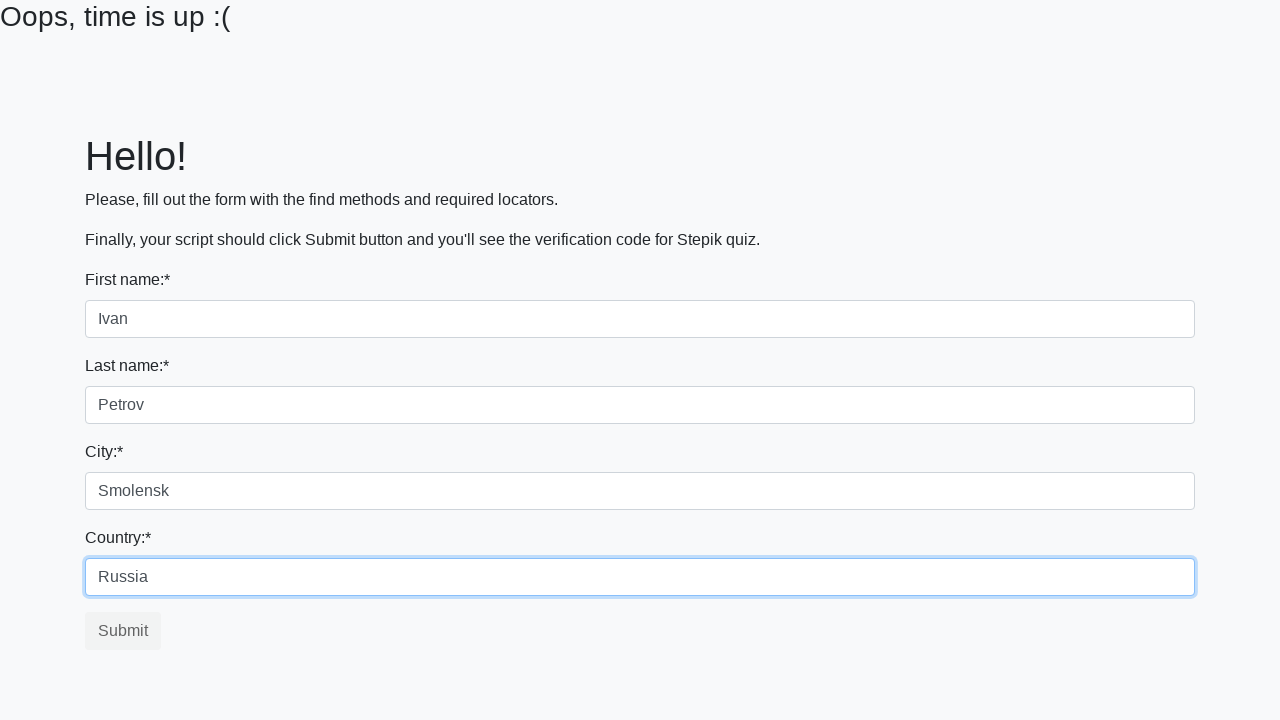

Waited 1 second for form submission to complete
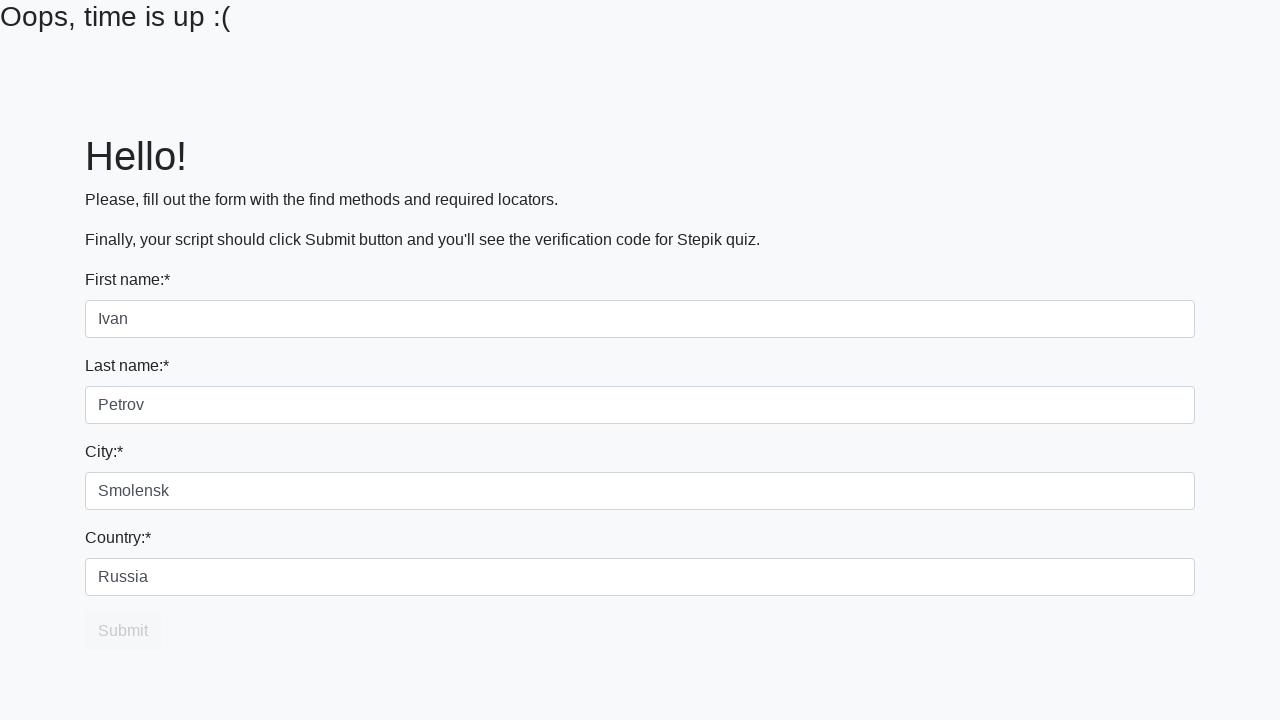

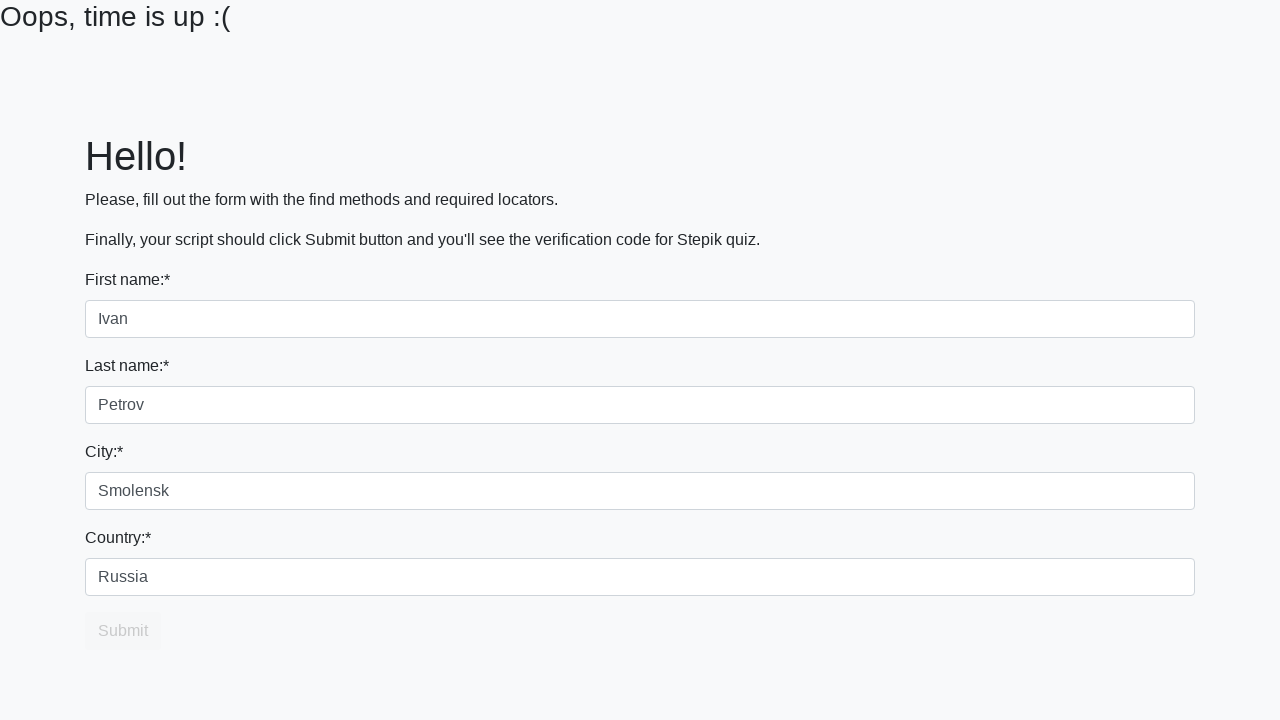